Tests marking individual todo items as complete by checking their checkboxes

Starting URL: https://demo.playwright.dev/todomvc

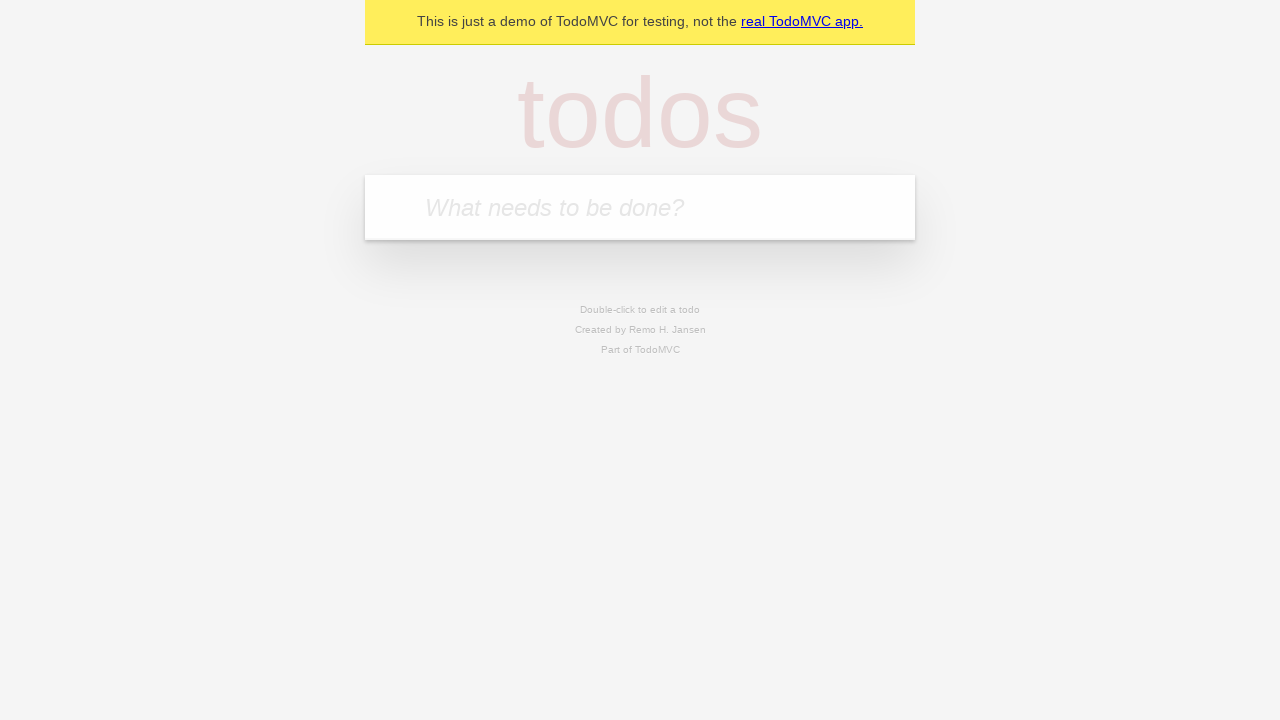

Filled todo input with 'buy some cheese' on internal:attr=[placeholder="What needs to be done?"i]
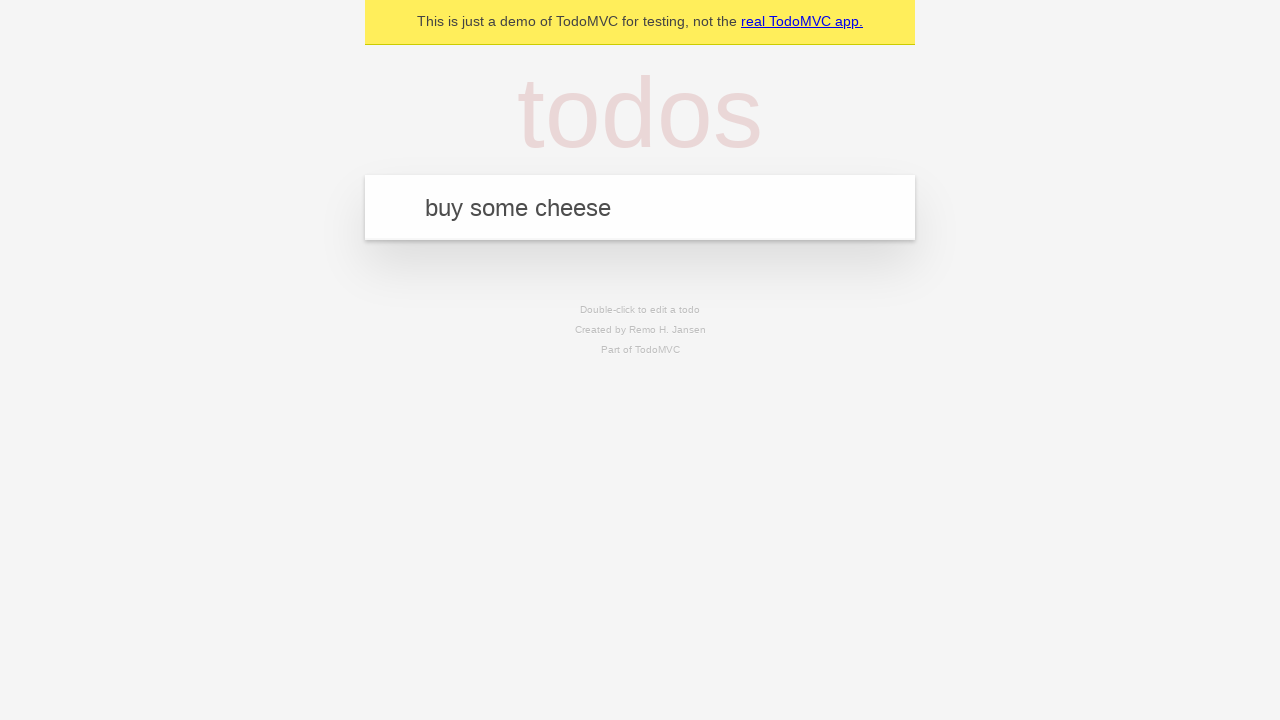

Pressed Enter to create first todo item on internal:attr=[placeholder="What needs to be done?"i]
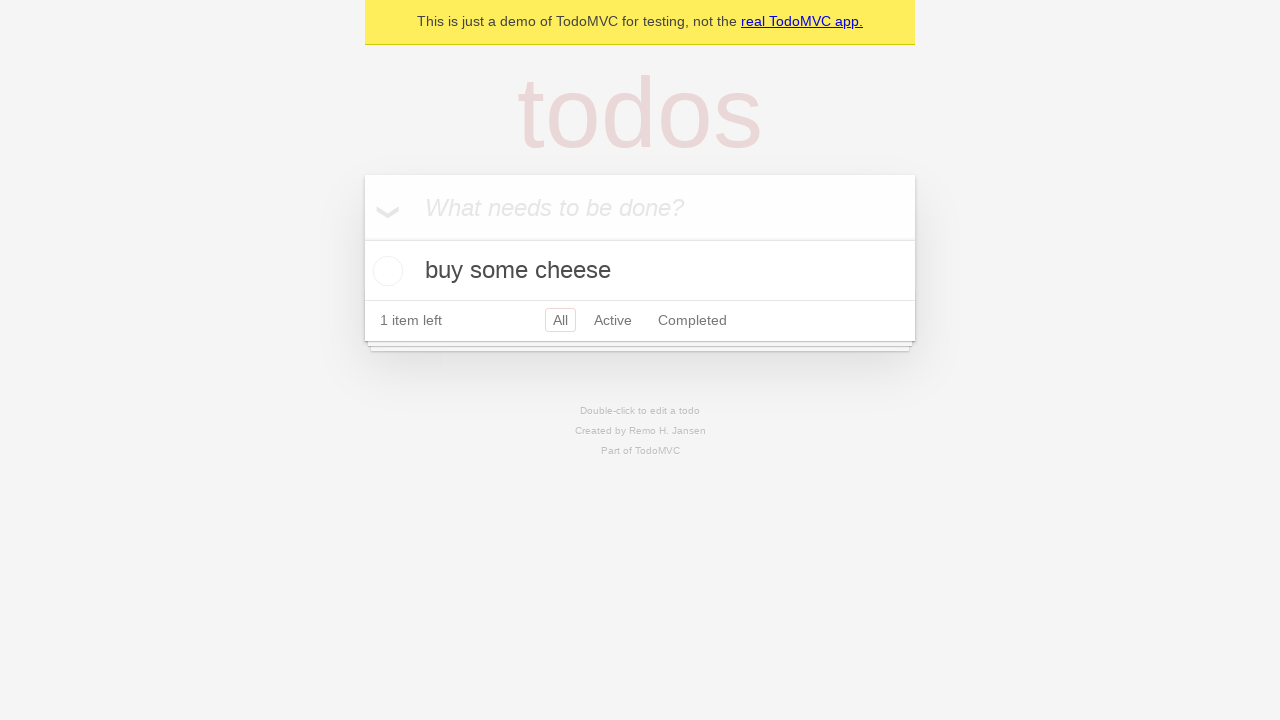

Filled todo input with 'feed the cat' on internal:attr=[placeholder="What needs to be done?"i]
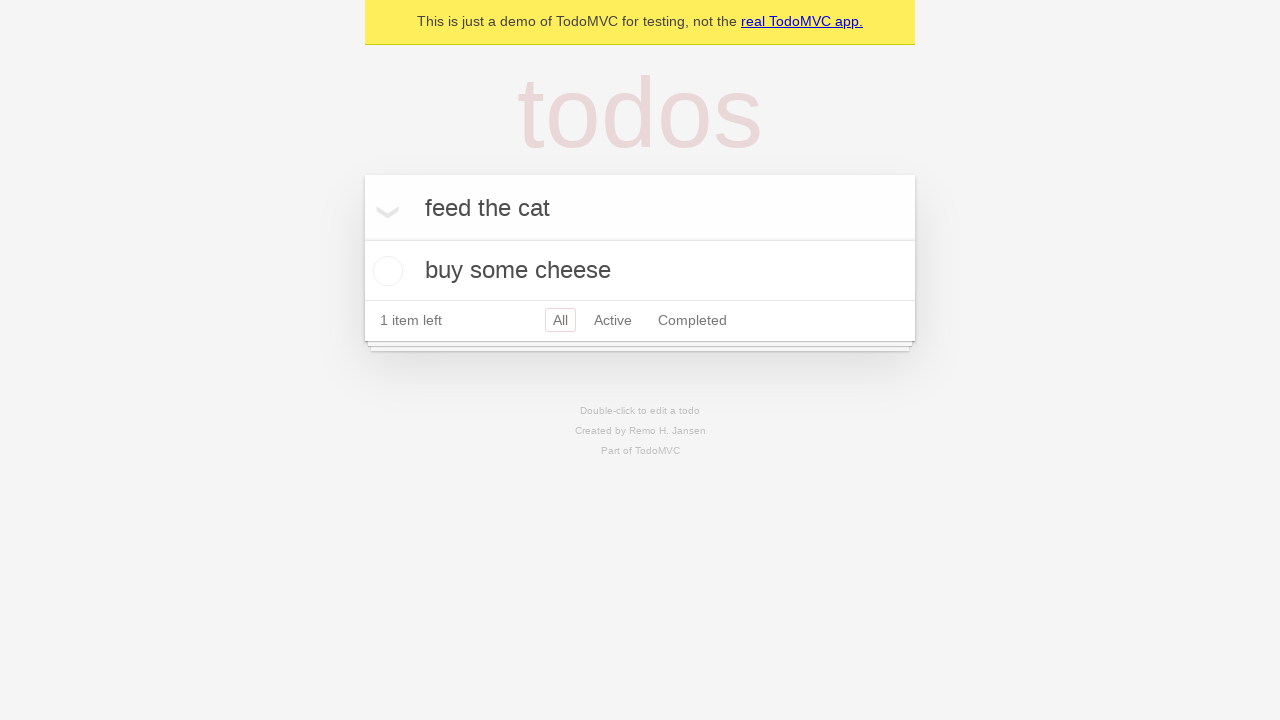

Pressed Enter to create second todo item on internal:attr=[placeholder="What needs to be done?"i]
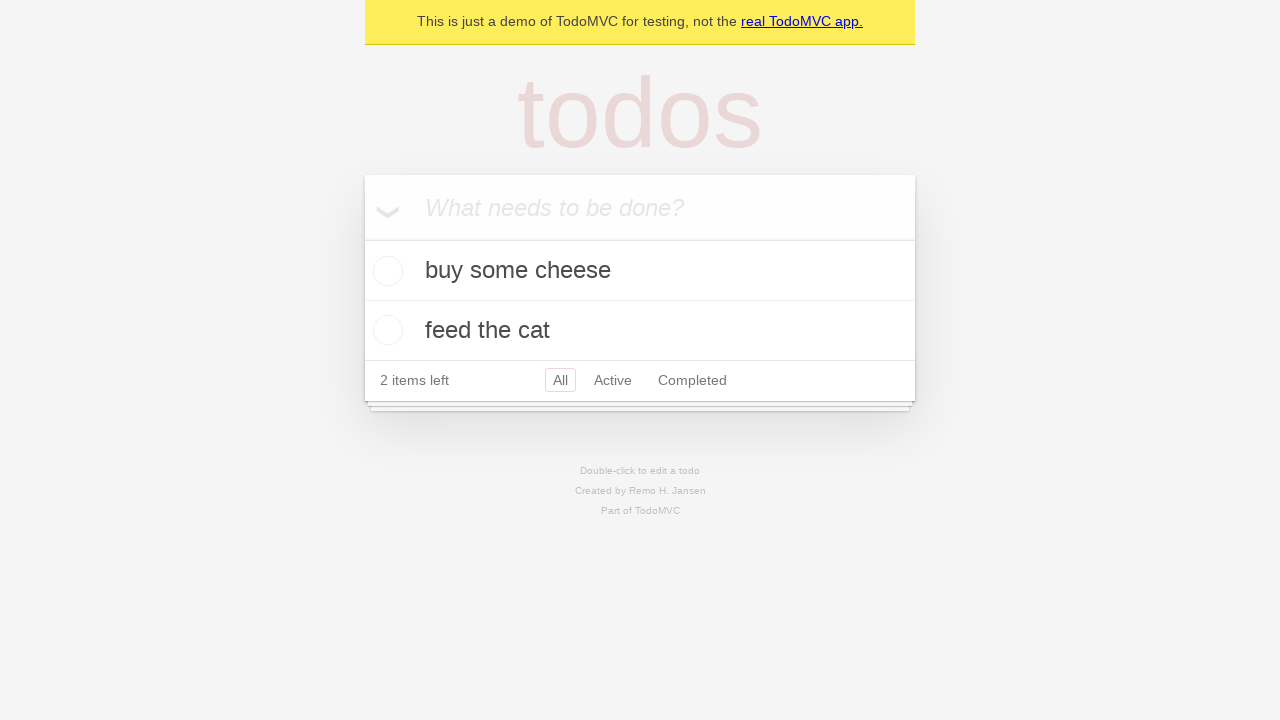

Checked first todo item 'buy some cheese' at (385, 271) on internal:testid=[data-testid="todo-item"s] >> nth=0 >> internal:role=checkbox
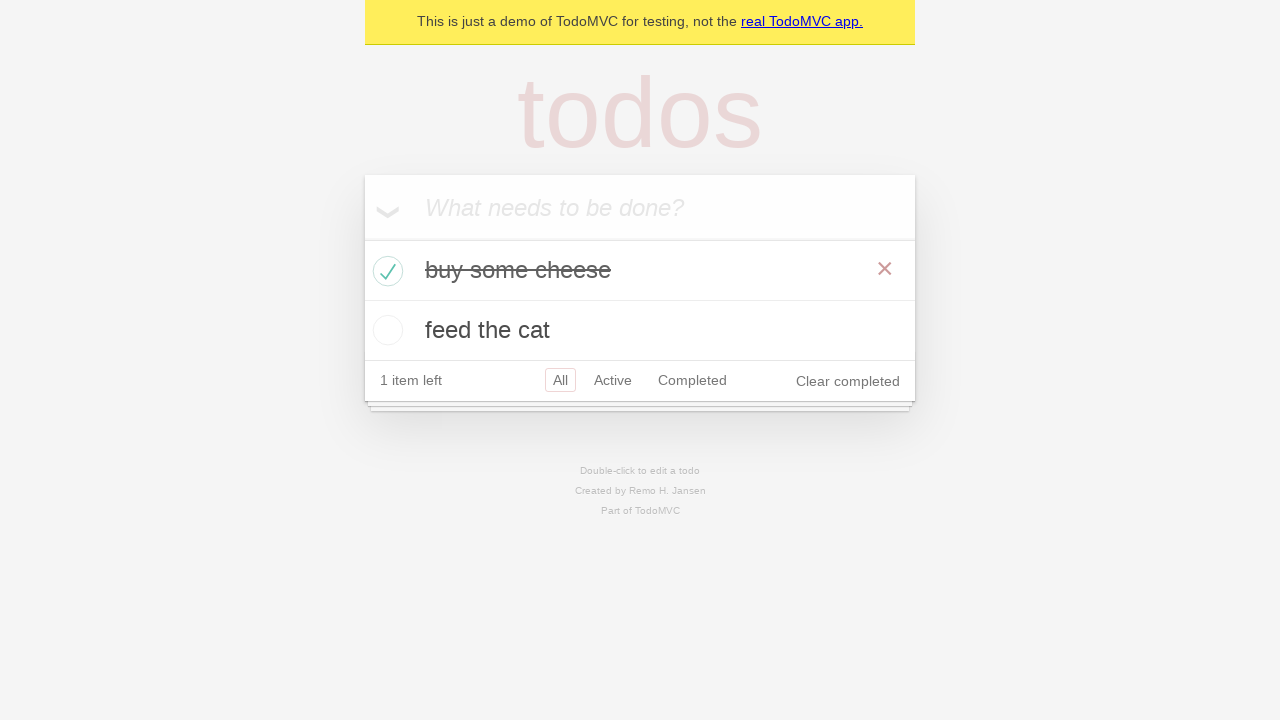

Checked second todo item 'feed the cat' at (385, 330) on internal:testid=[data-testid="todo-item"s] >> nth=1 >> internal:role=checkbox
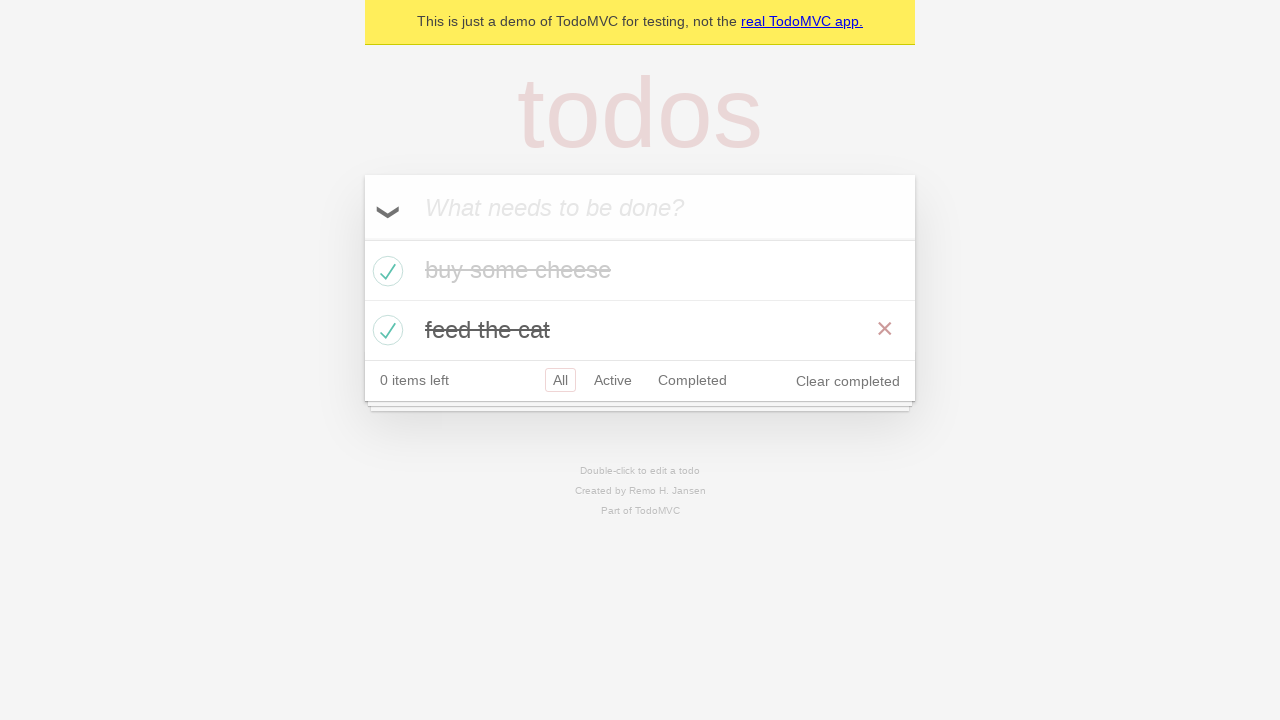

Verified both todo items are marked as completed
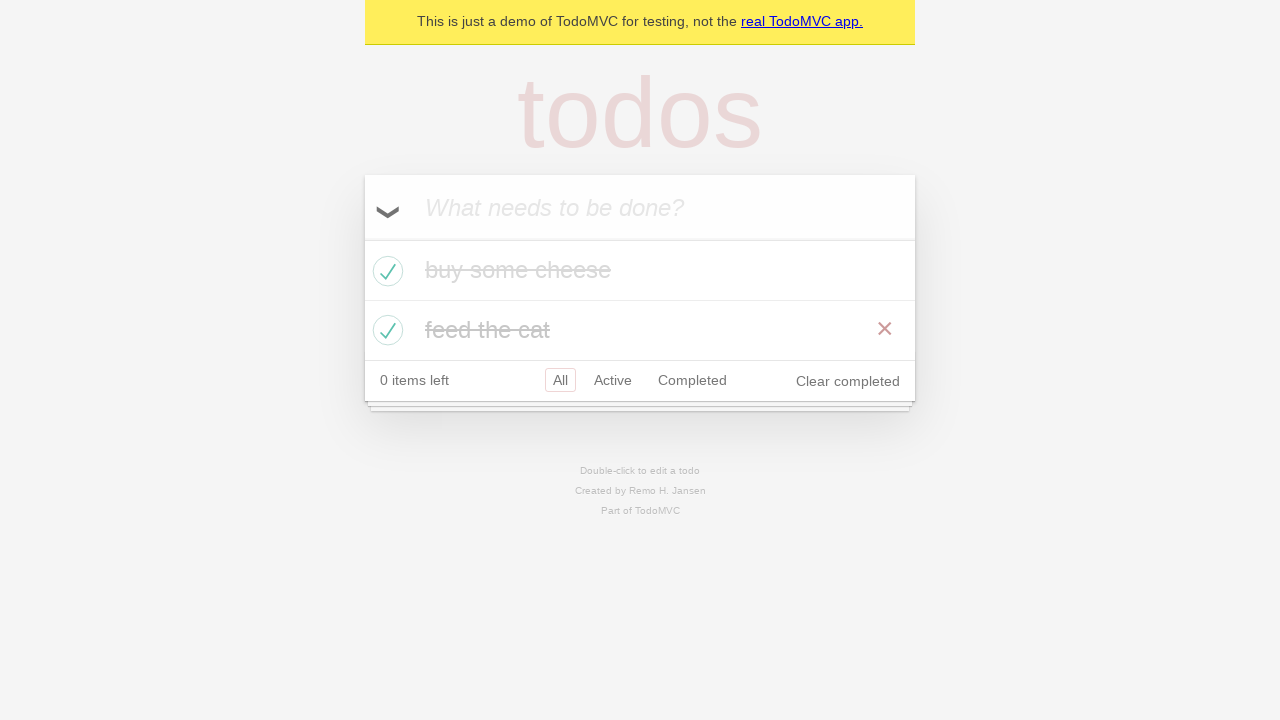

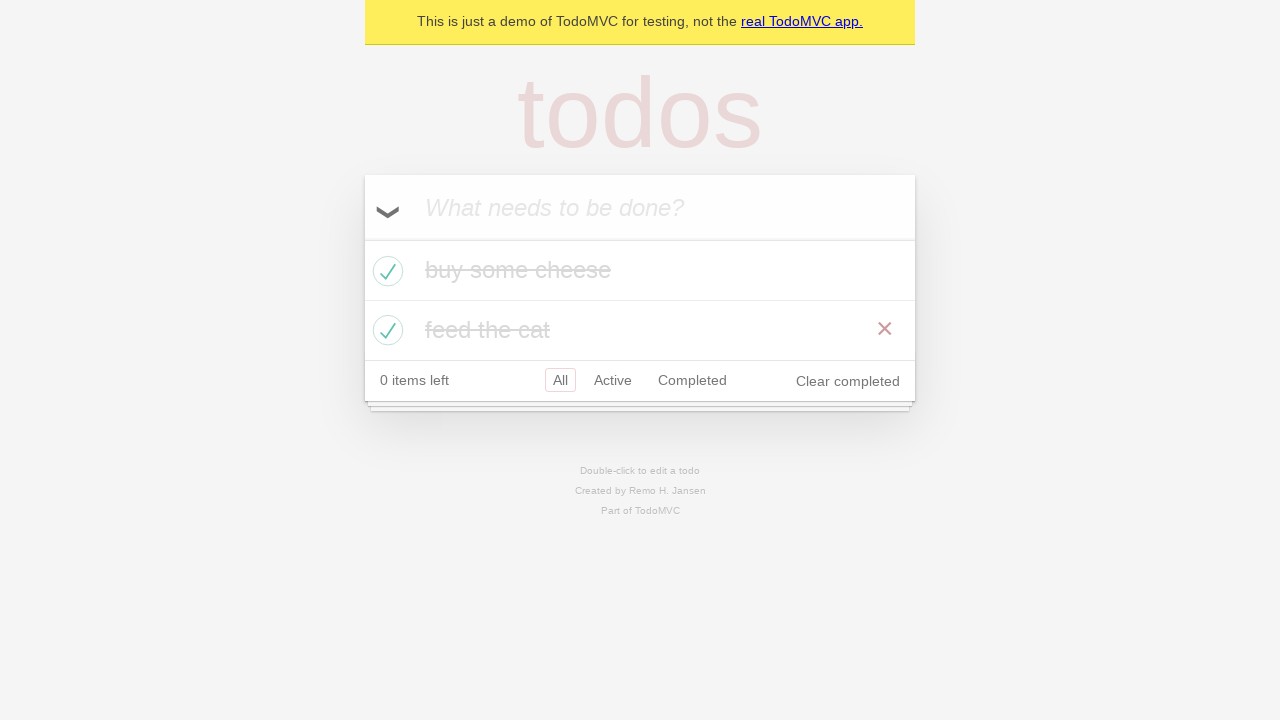